Tests that clicking the YouTube logo navigates back to the homepage

Starting URL: https://www.youtube.com

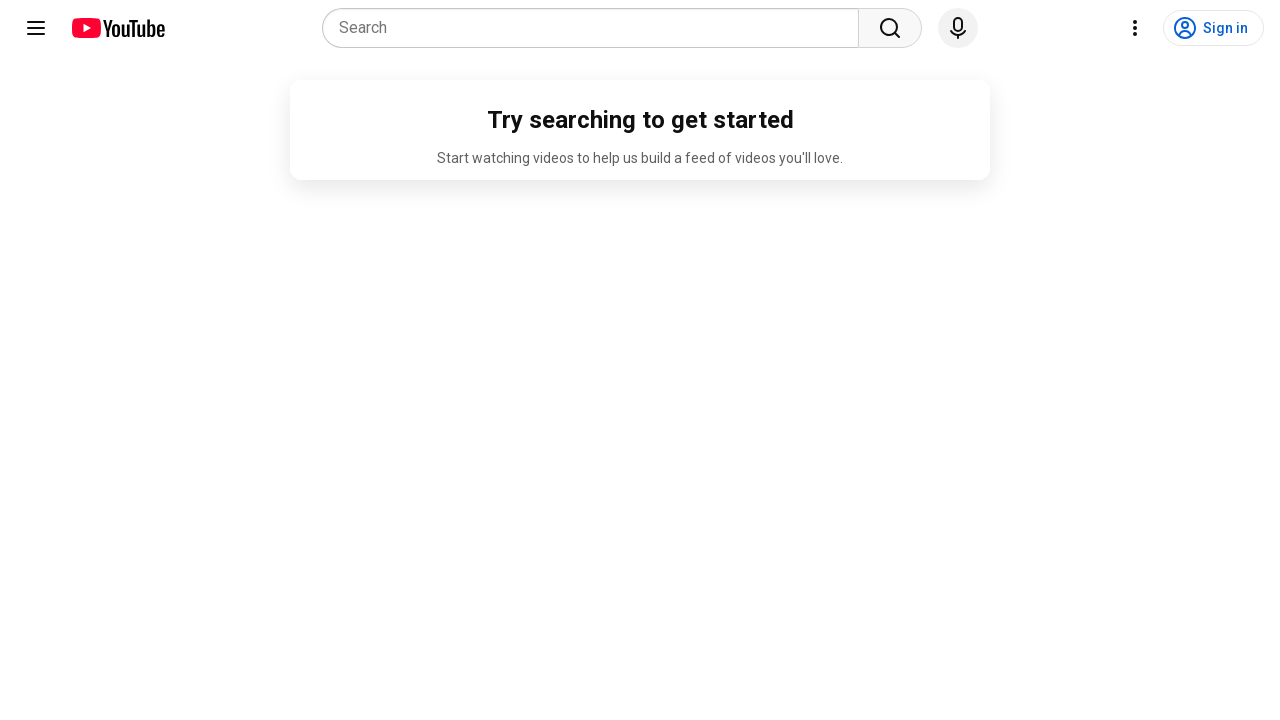

Clicked YouTube logo at (118, 28) on #logo-icon
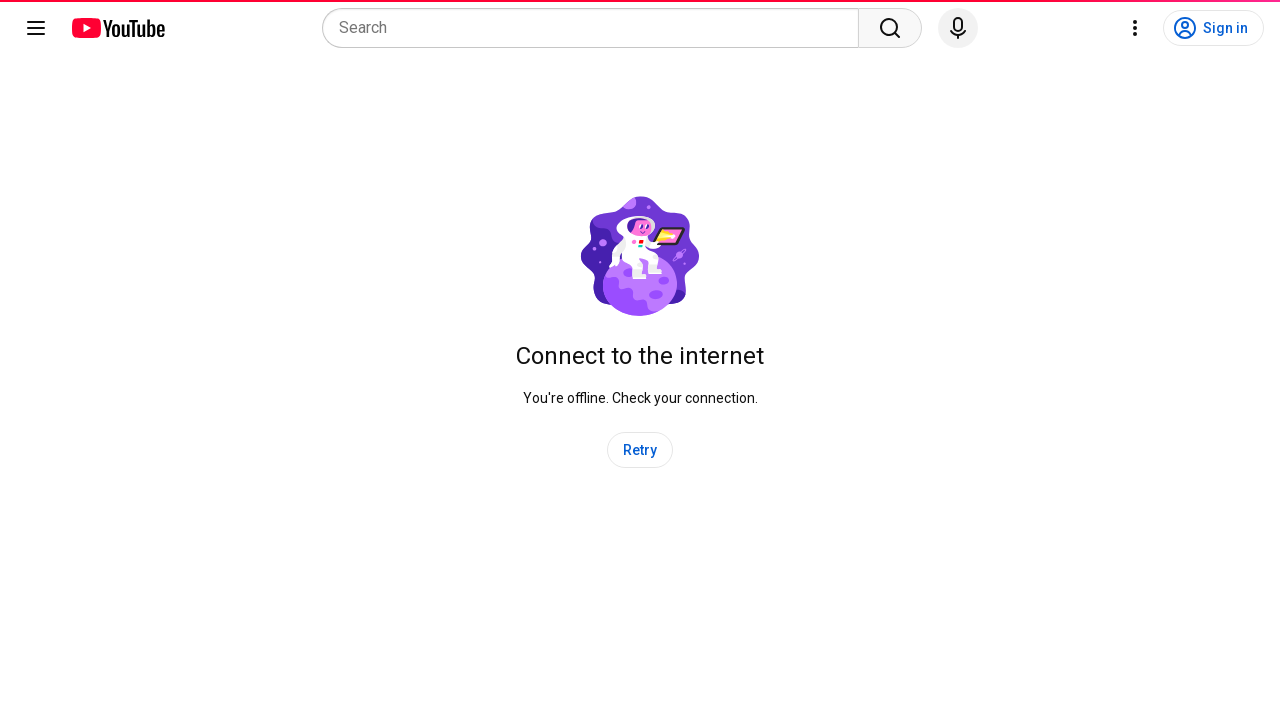

Navigated back to YouTube homepage
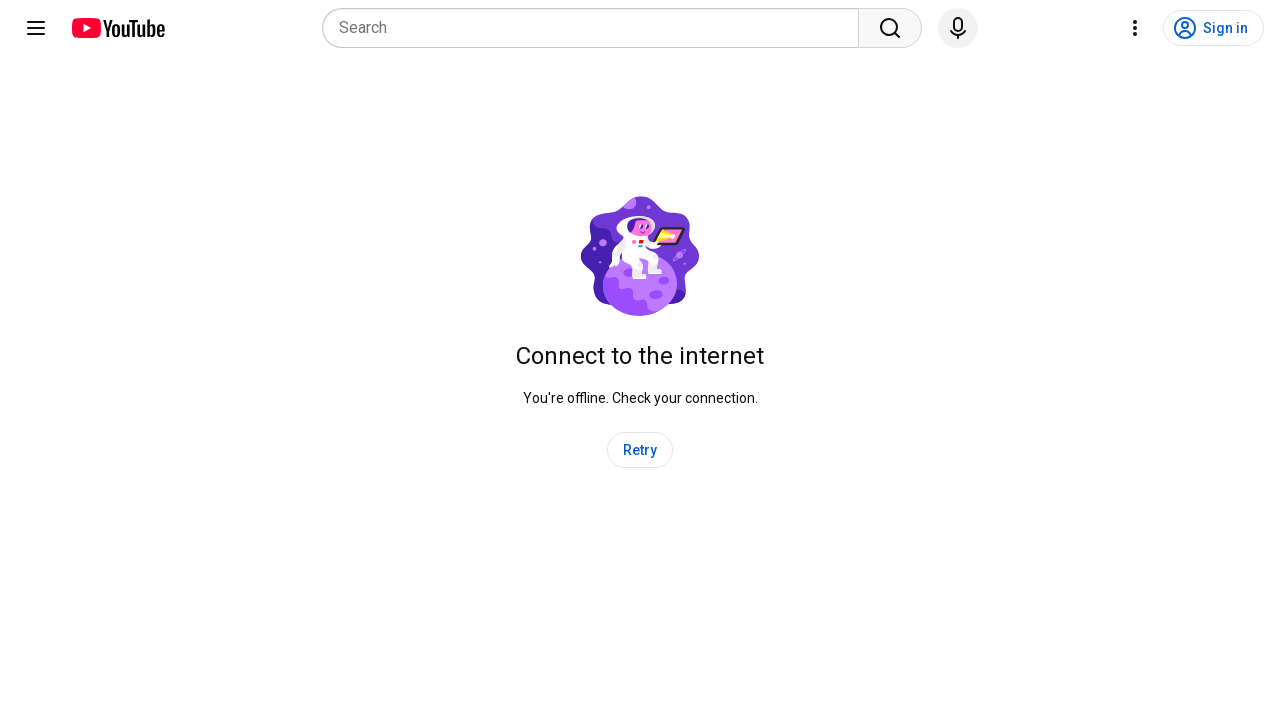

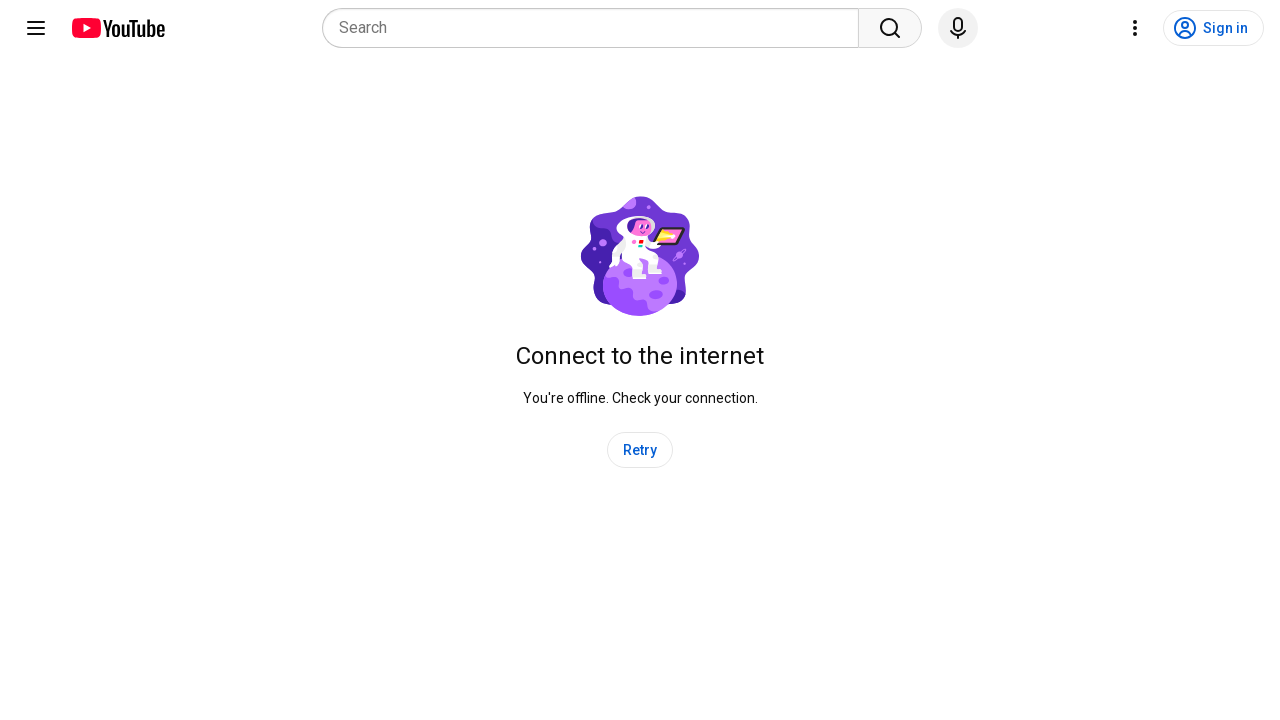